Tests waitFor state attached by clicking an AJAX button and waiting for the success element to be attached to DOM

Starting URL: http://uitestingplayground.com/ajax

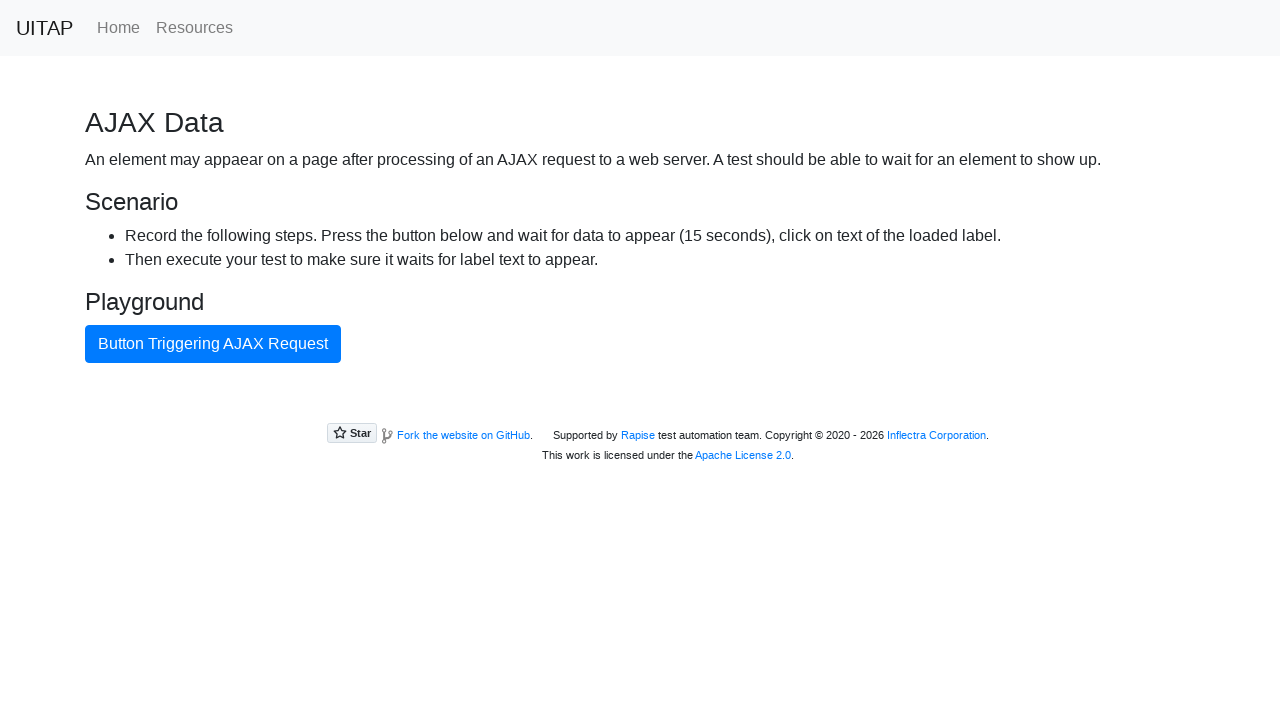

Clicked button triggering AJAX request at (213, 344) on internal:text="Button Triggering AJAX Request"i
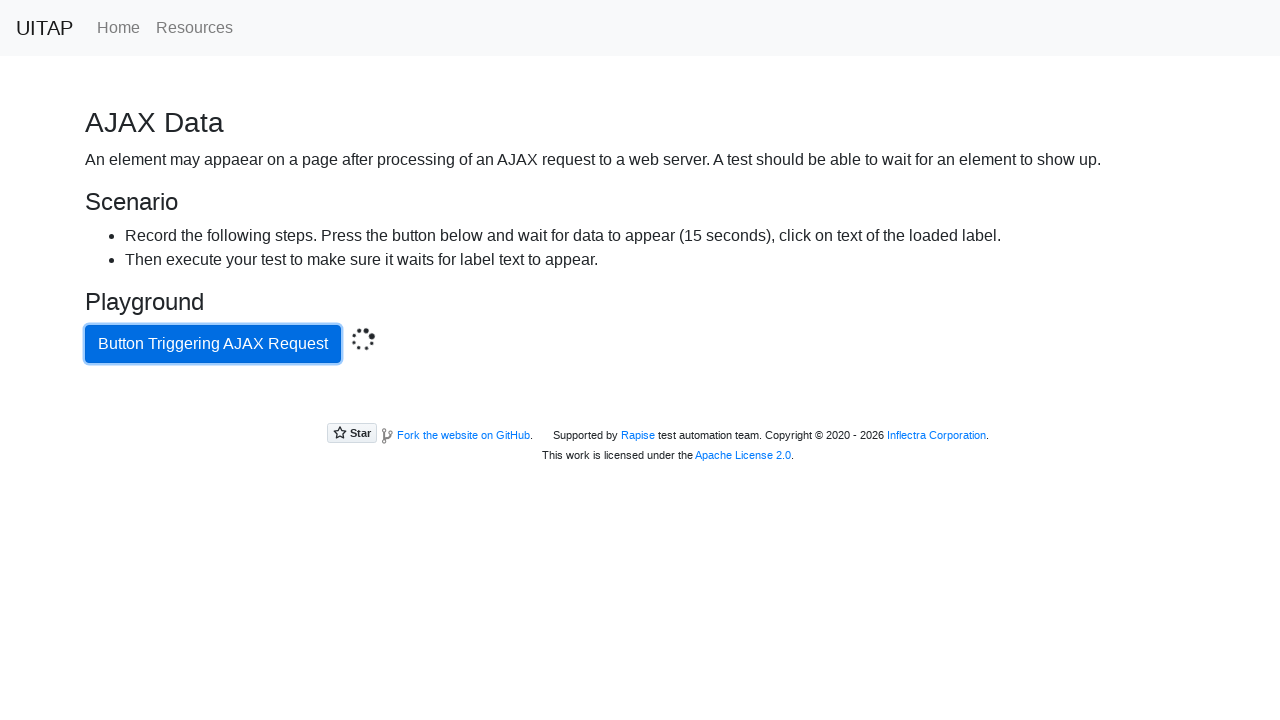

Success element attached to DOM
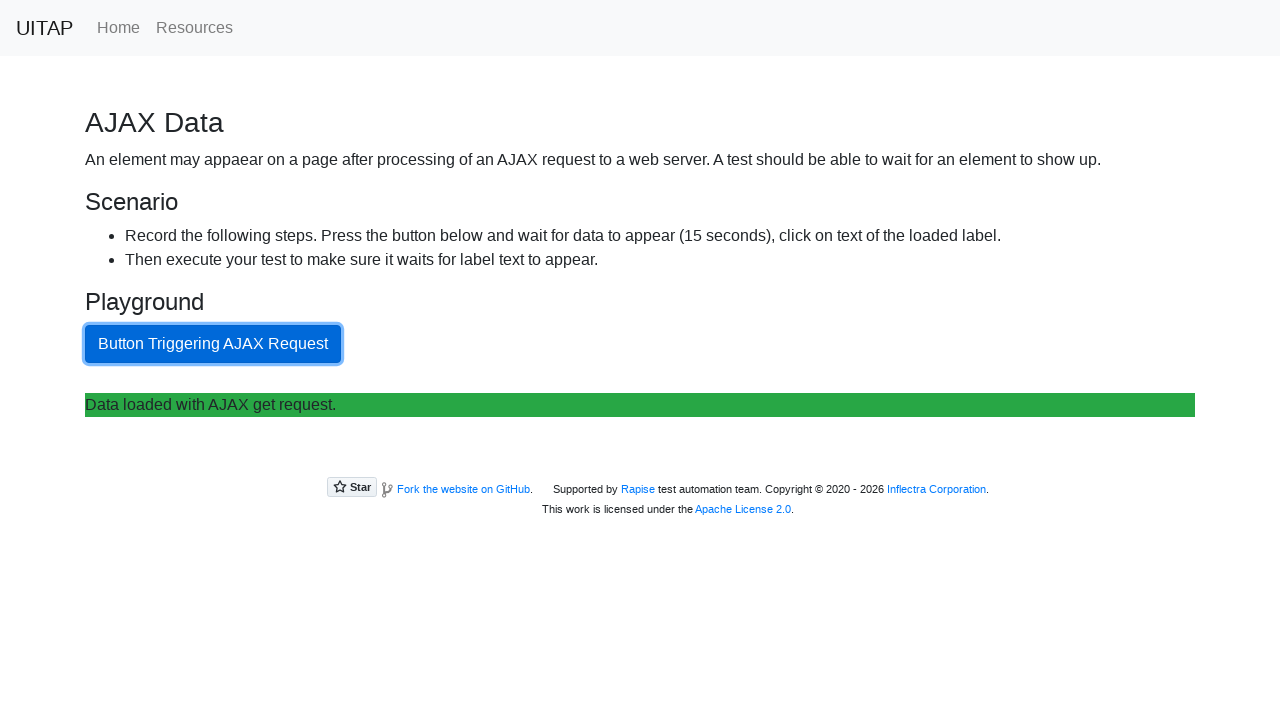

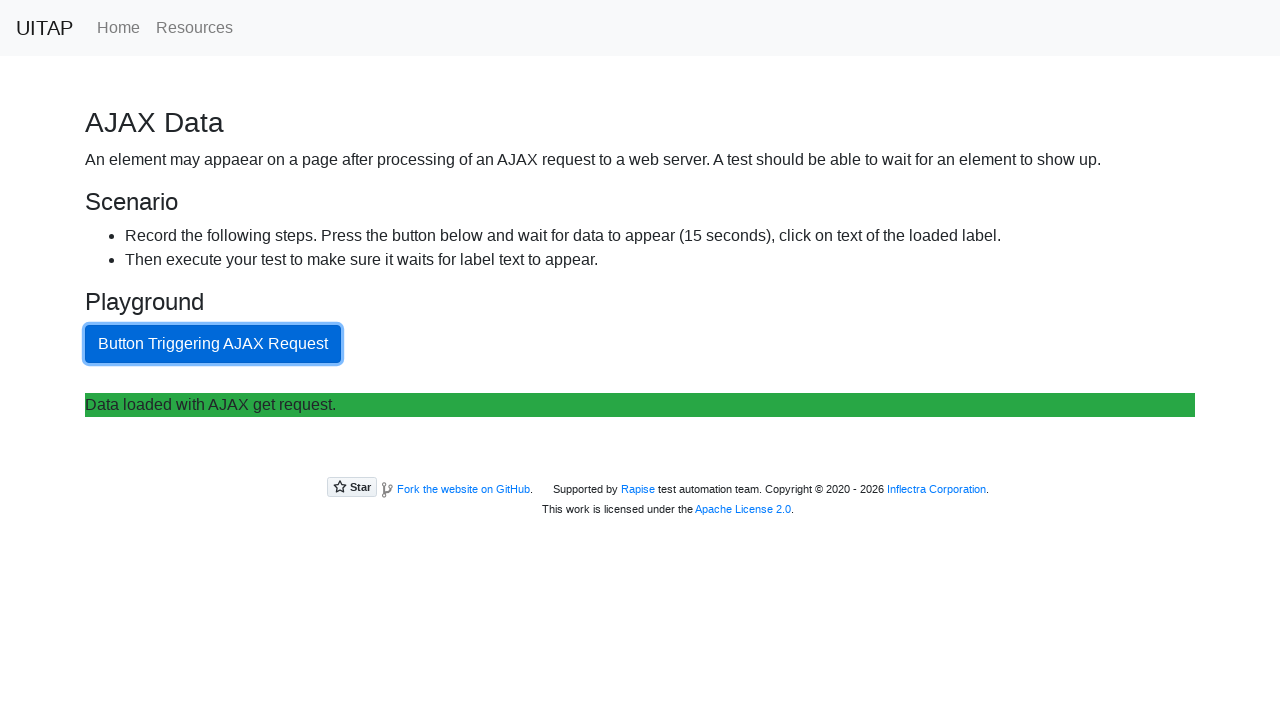